Tests the automation practice form by filling in the first name field with sample text

Starting URL: https://demoqa.com/automation-practice-form

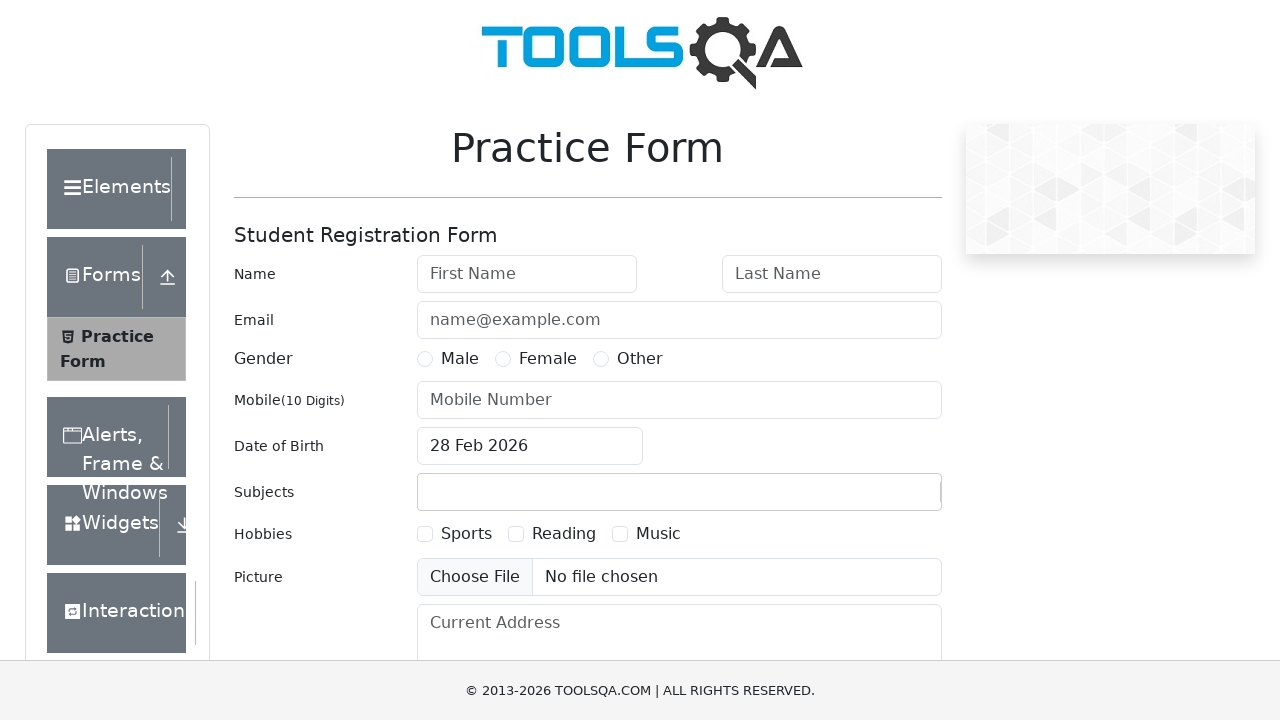

Waited for first name field to load on automation practice form
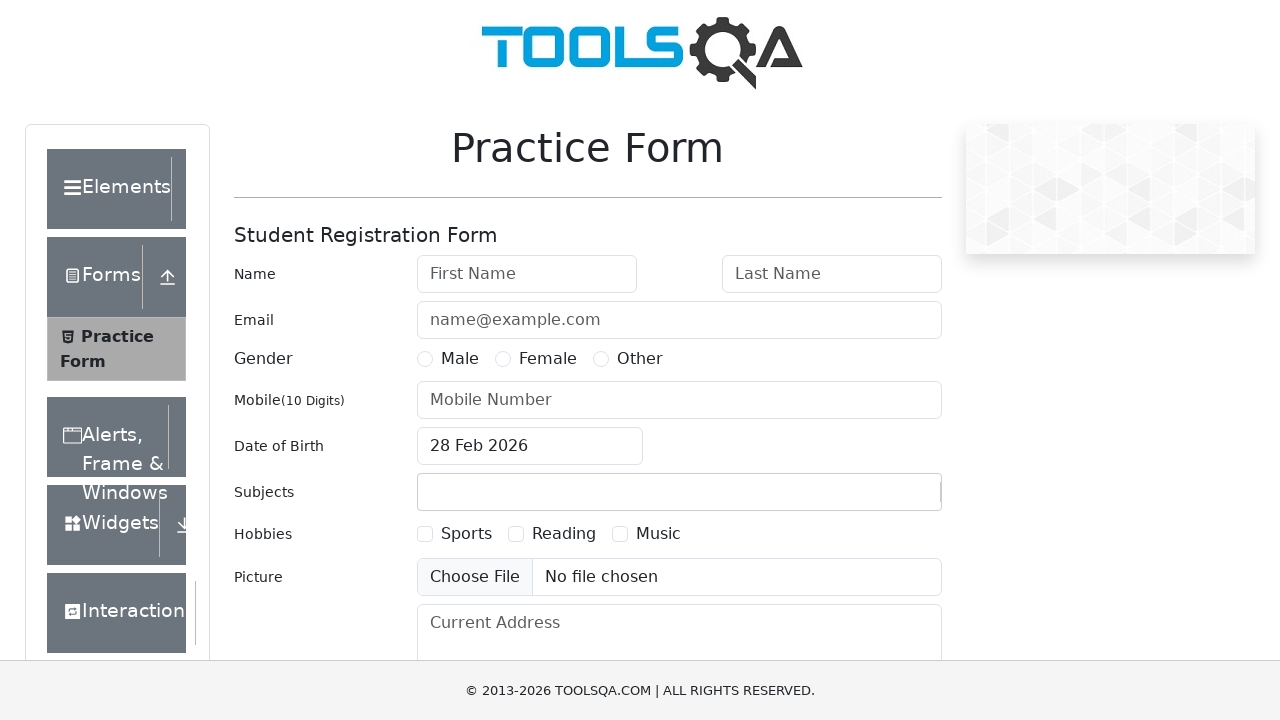

Filled first name field with 'Hello World' on #firstName
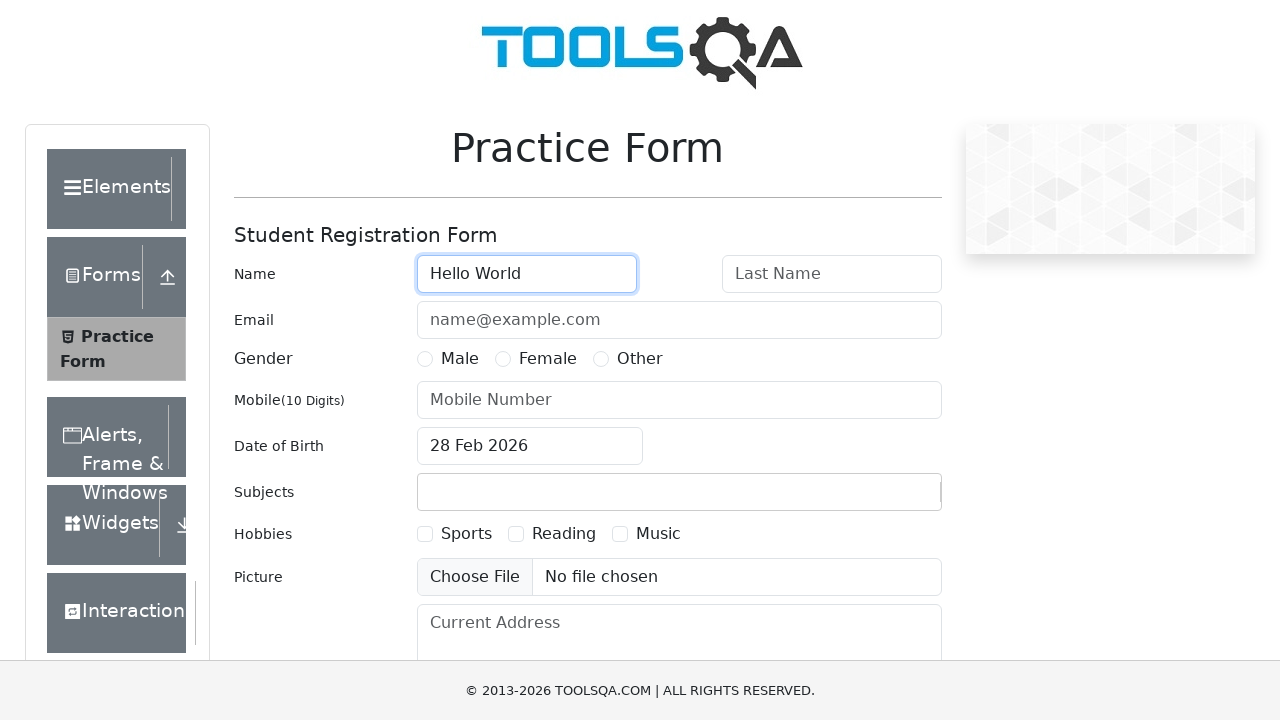

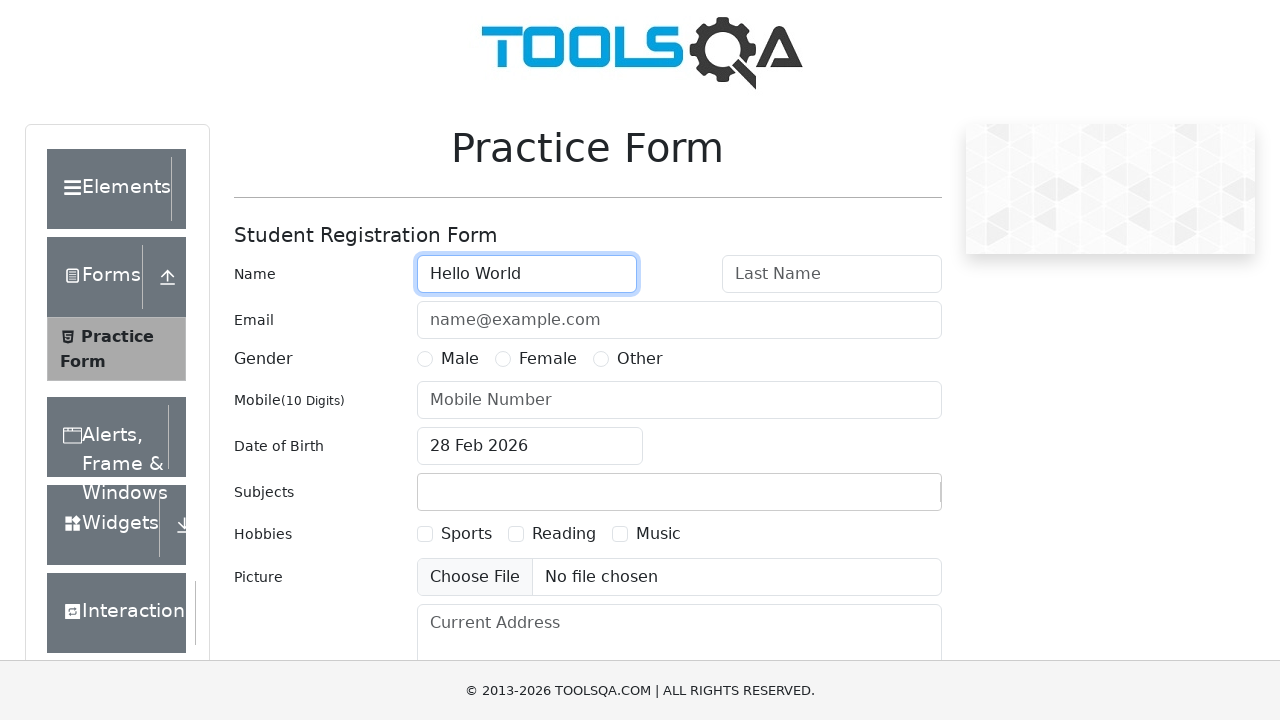